Tests web table interaction by selecting a checkbox for a specific user (Kevin.Mathews) using XPath traversal on a practice page.

Starting URL: https://selectorshub.com/xpath-practice-page/

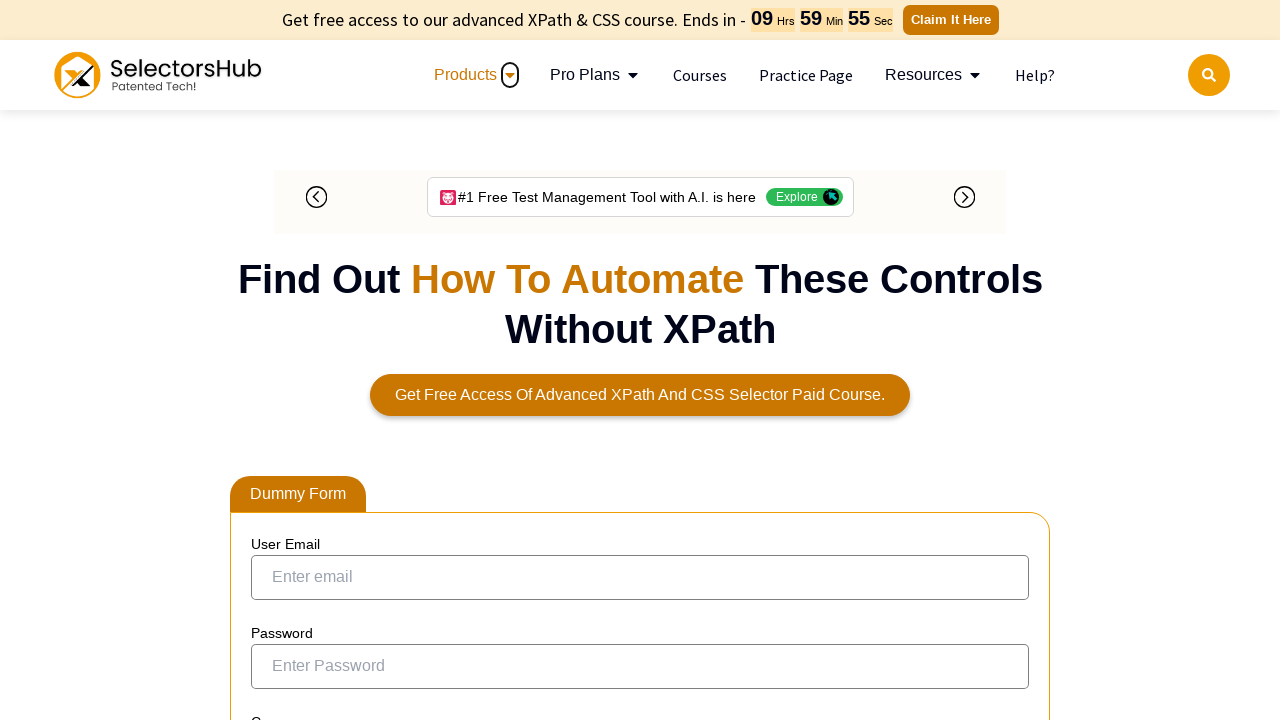

Waited for Kevin.Mathews user link to be visible in the web table
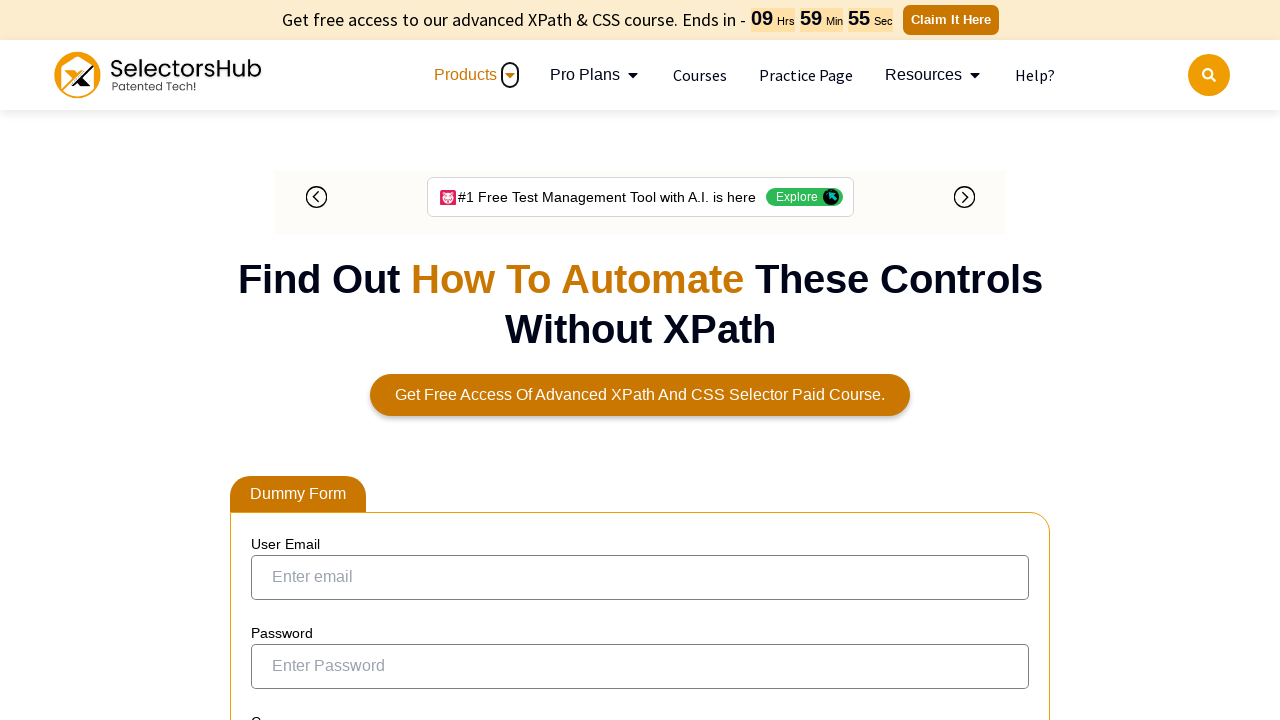

Selected checkbox for user Kevin.Mathews using XPath traversal at (274, 353) on xpath=//a[text()='Kevin.Mathews']/ancestor::tr//input[@type='checkbox']
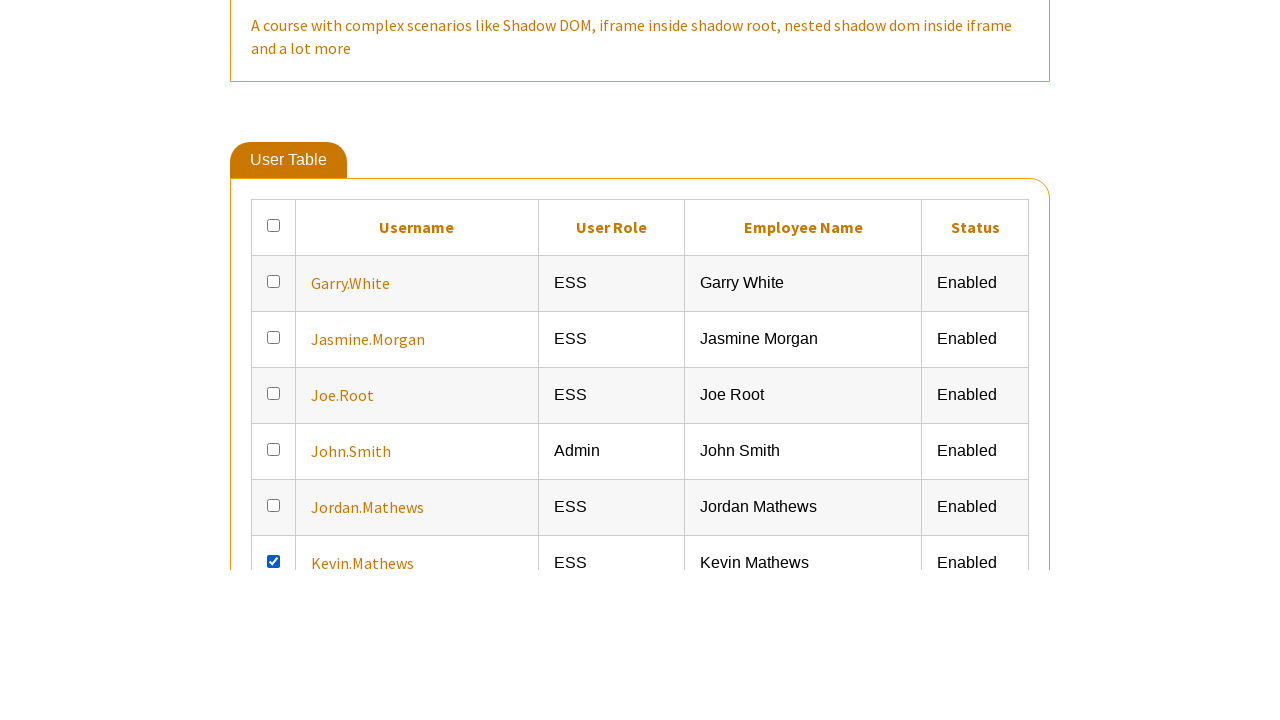

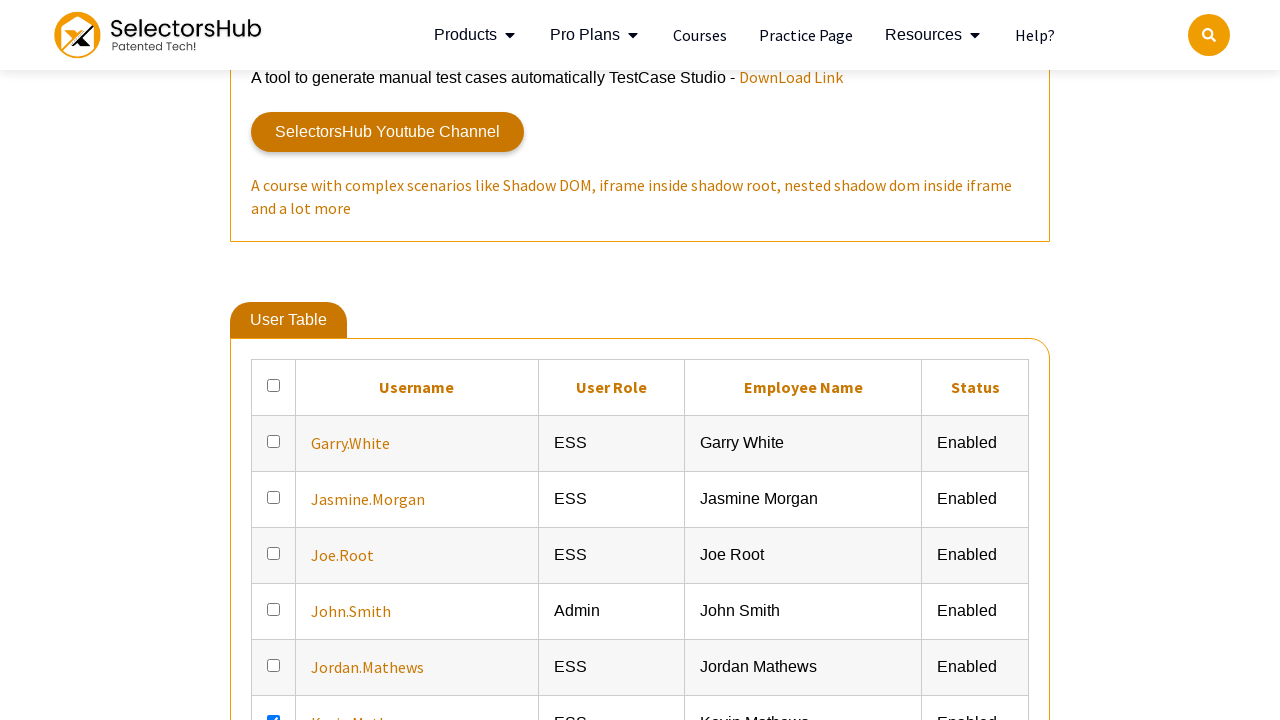